Tests checkbox functionality by clicking a checkbox, verifying it's selected, clicking it again to deselect, and counting total checkboxes on the page

Starting URL: https://rahulshettyacademy.com/AutomationPractice/

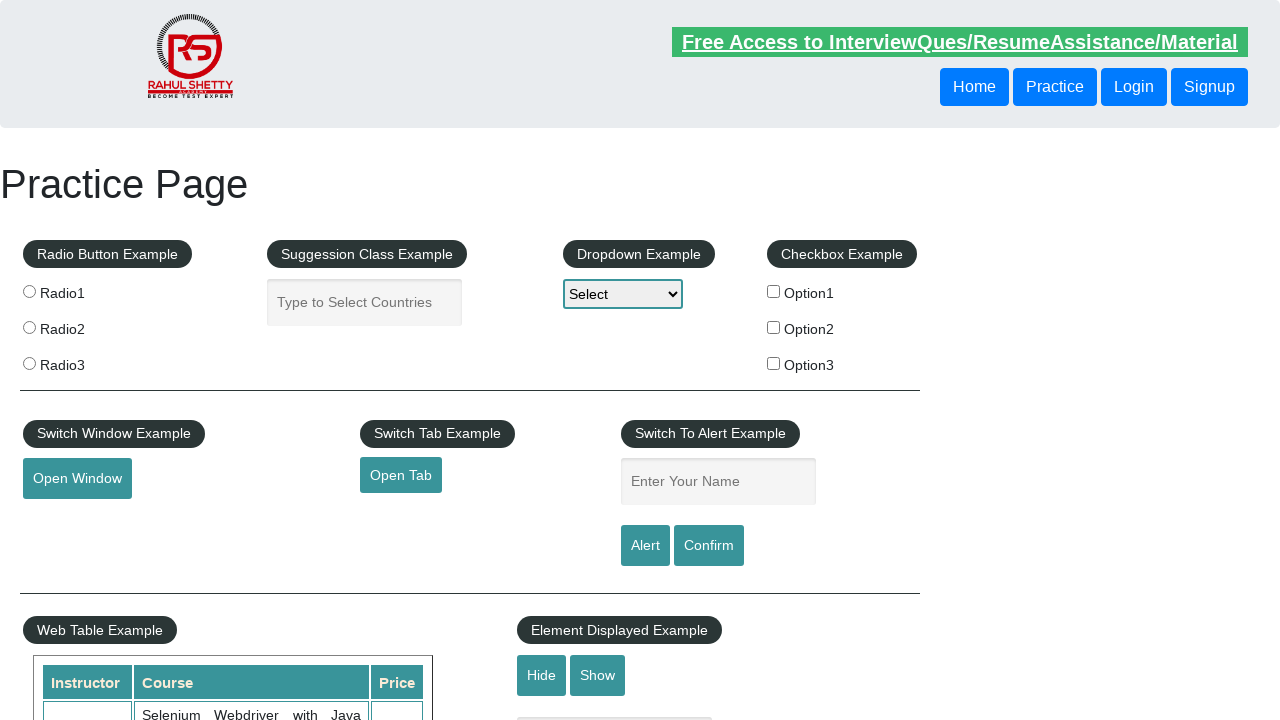

Navigated to AutomationPractice page
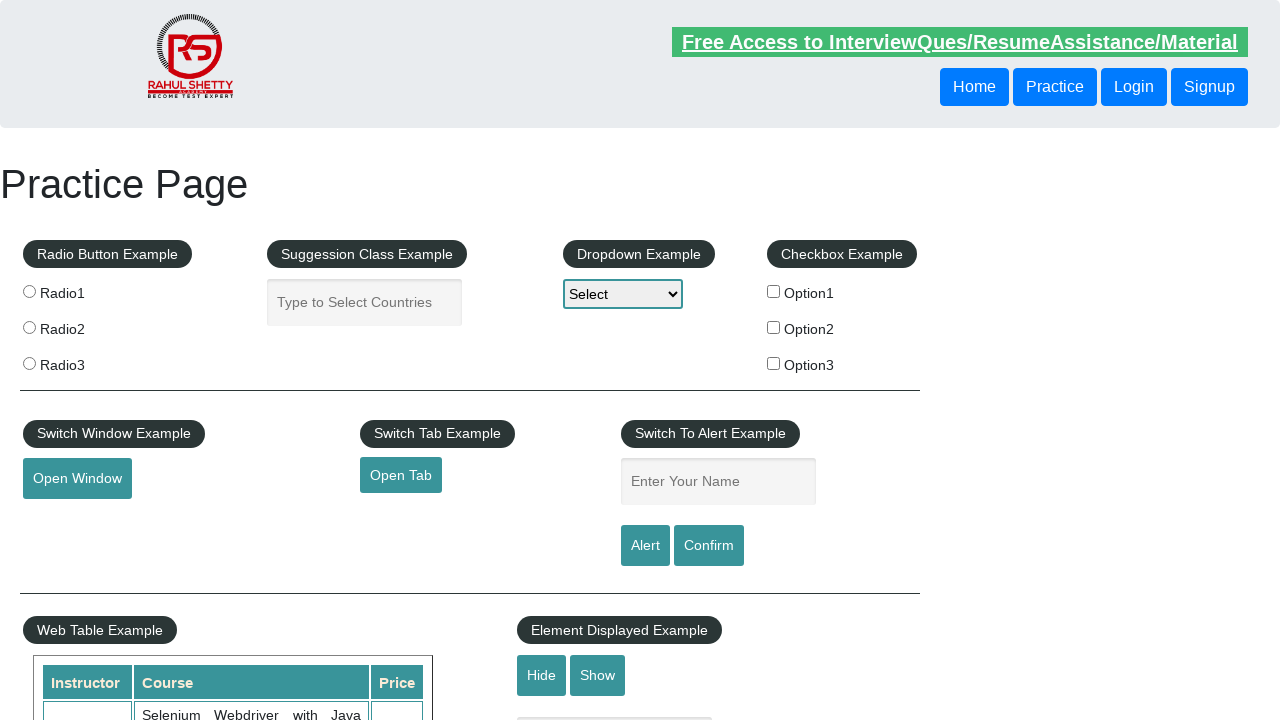

Clicked on first checkbox (checkBoxOption1) at (774, 291) on #checkBoxOption1
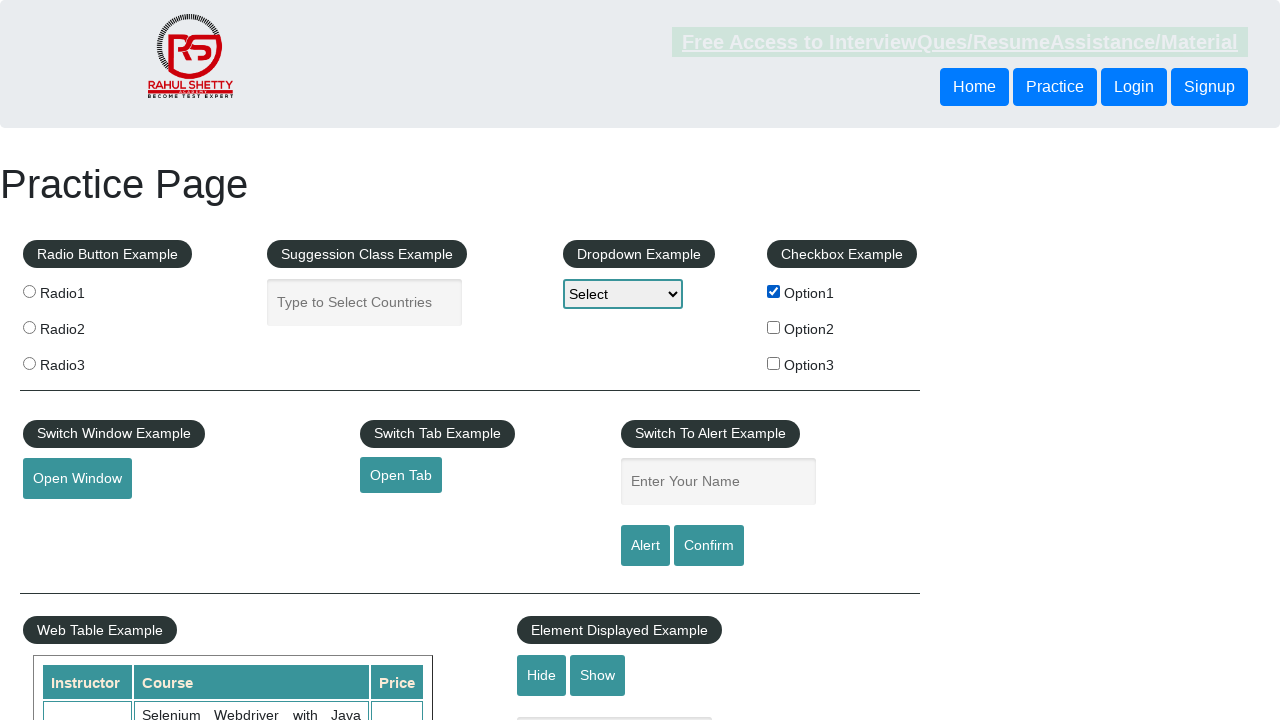

Verified first checkbox is selected
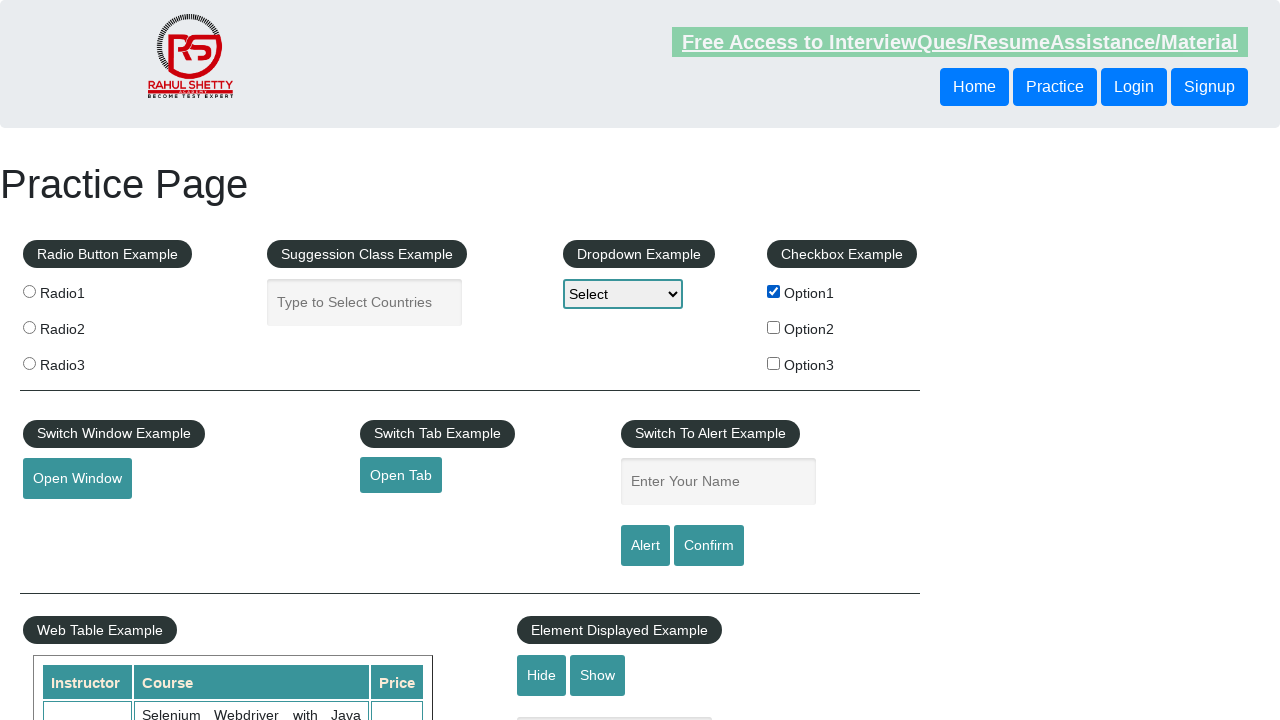

Clicked on first checkbox again to deselect it at (774, 291) on #checkBoxOption1
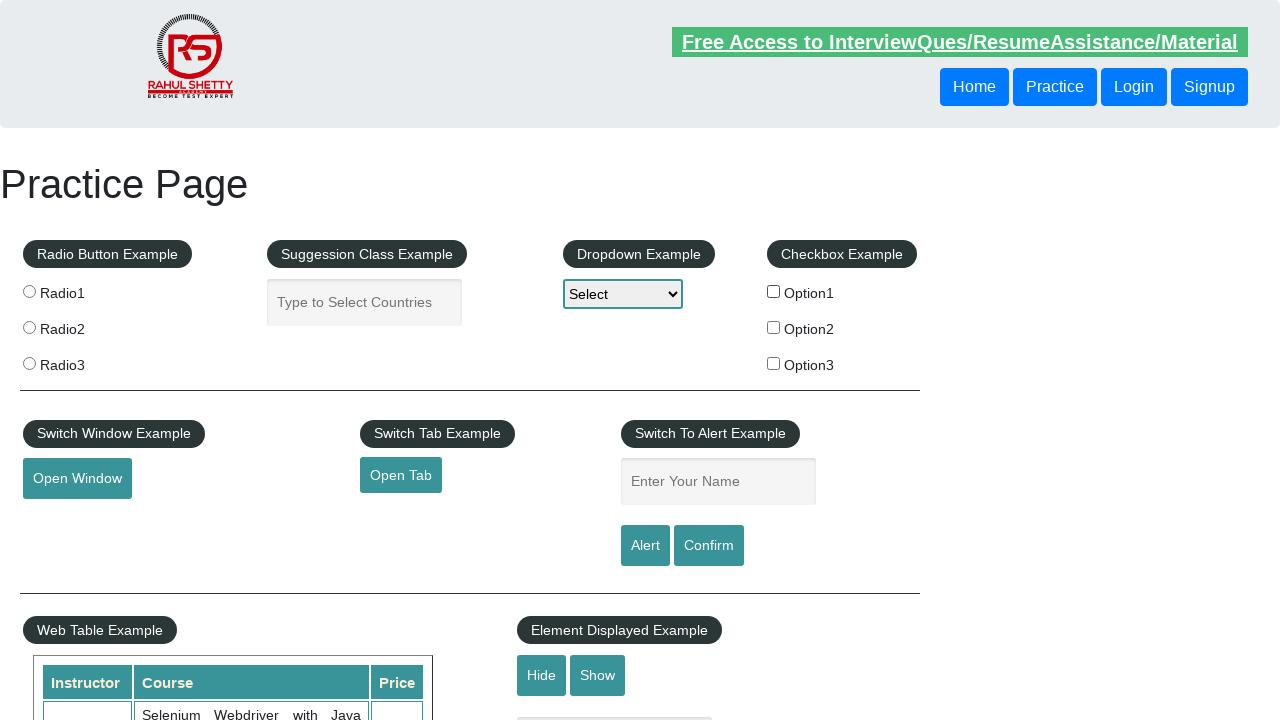

Located all checkboxes on the page
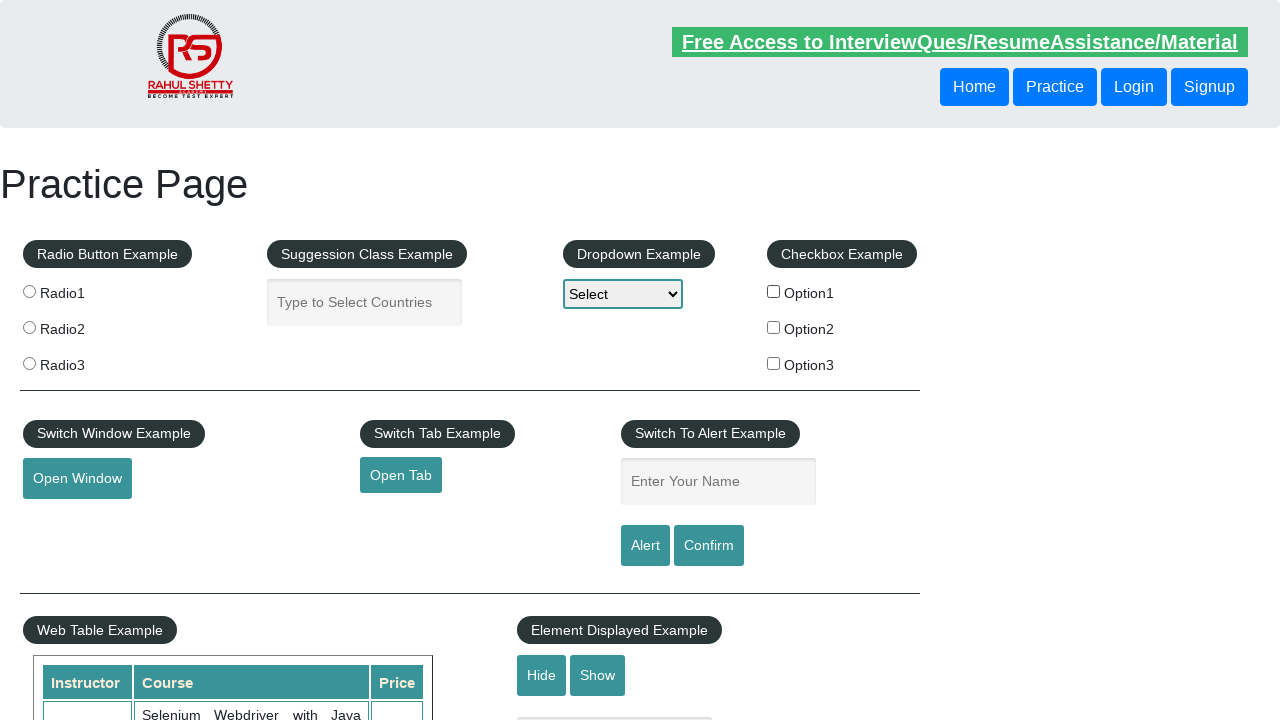

Counted total checkboxes: 3
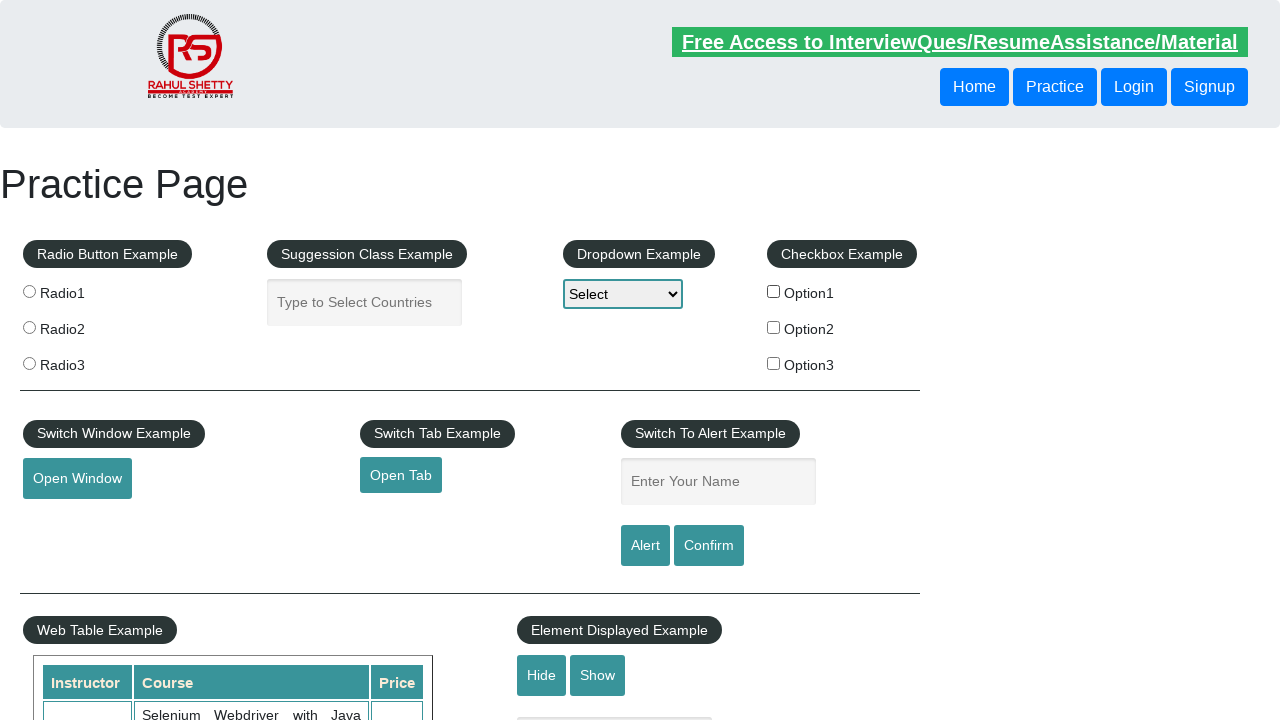

Verified that checkboxes exist on the page
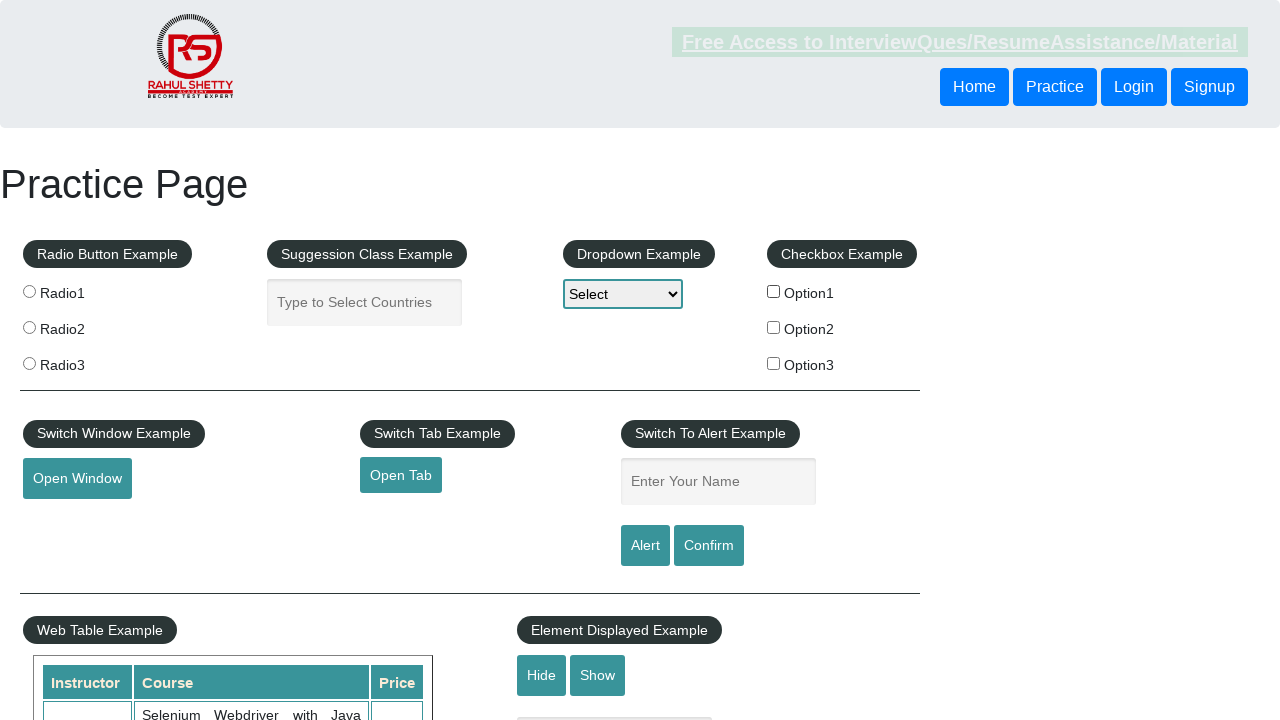

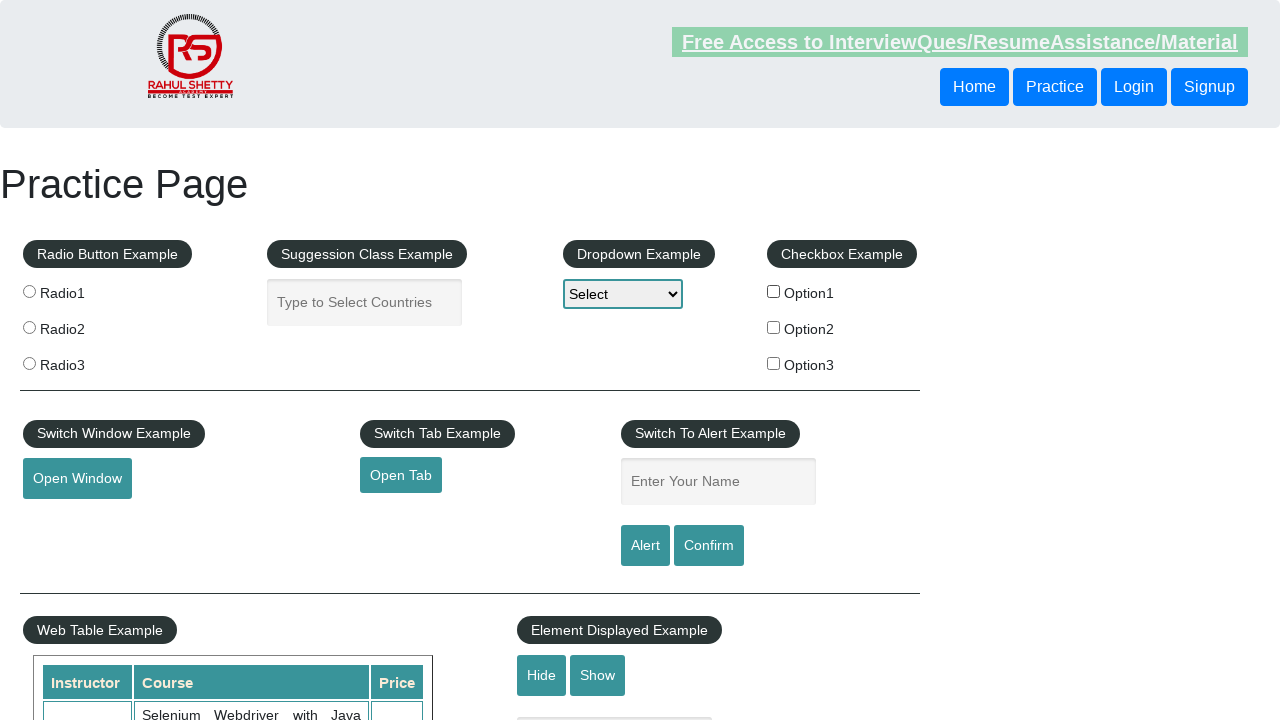